Tests interaction with JavaScript confirmation dialog inside an iframe by clicking a button, accepting the alert, and verifying the result text

Starting URL: https://www.w3schools.com/js/tryit.asp?filename=tryjs_confirm

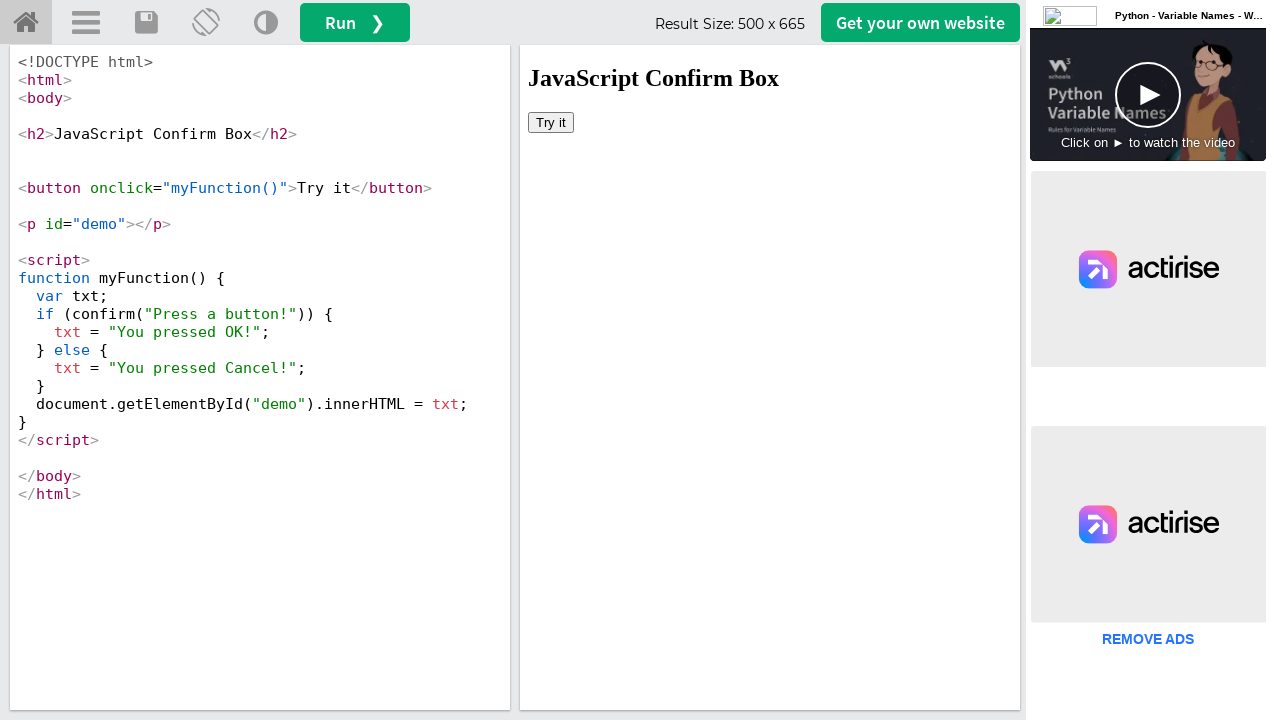

Located iframe with ID 'iframeResult'
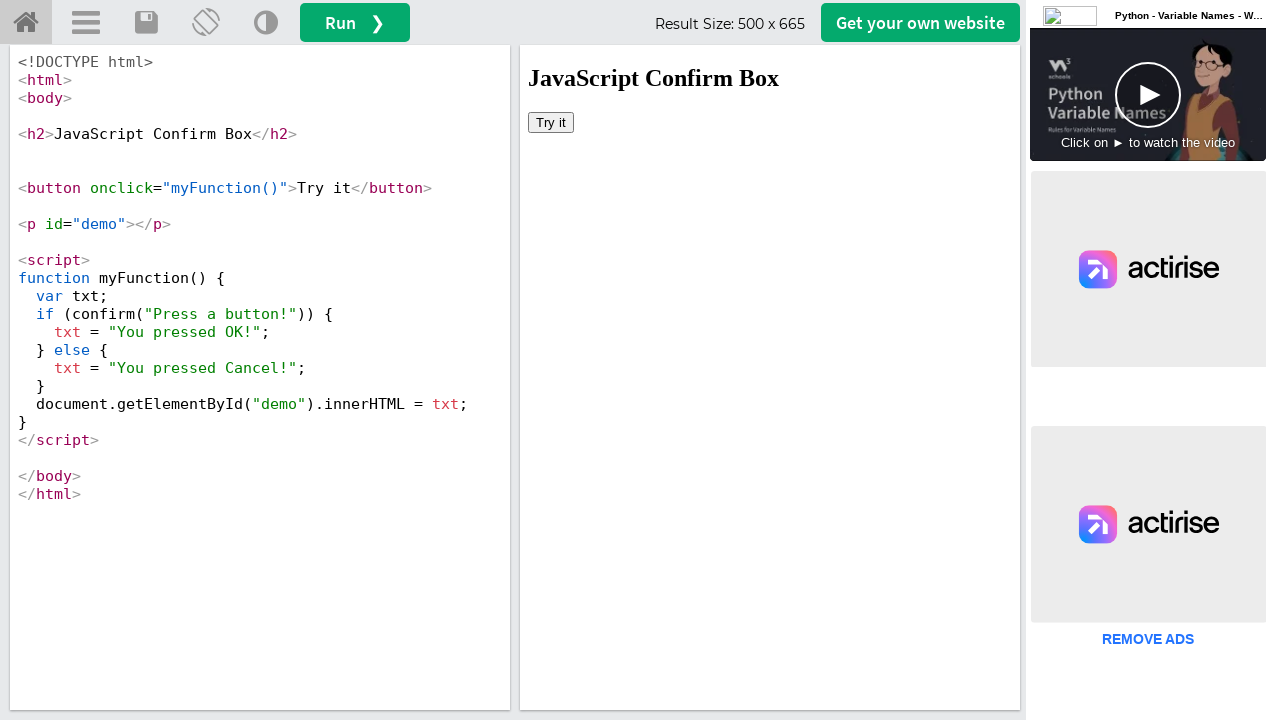

Clicked 'Try it' button inside iframe at (551, 122) on #iframeResult >> internal:control=enter-frame >> button:has-text('Try it')
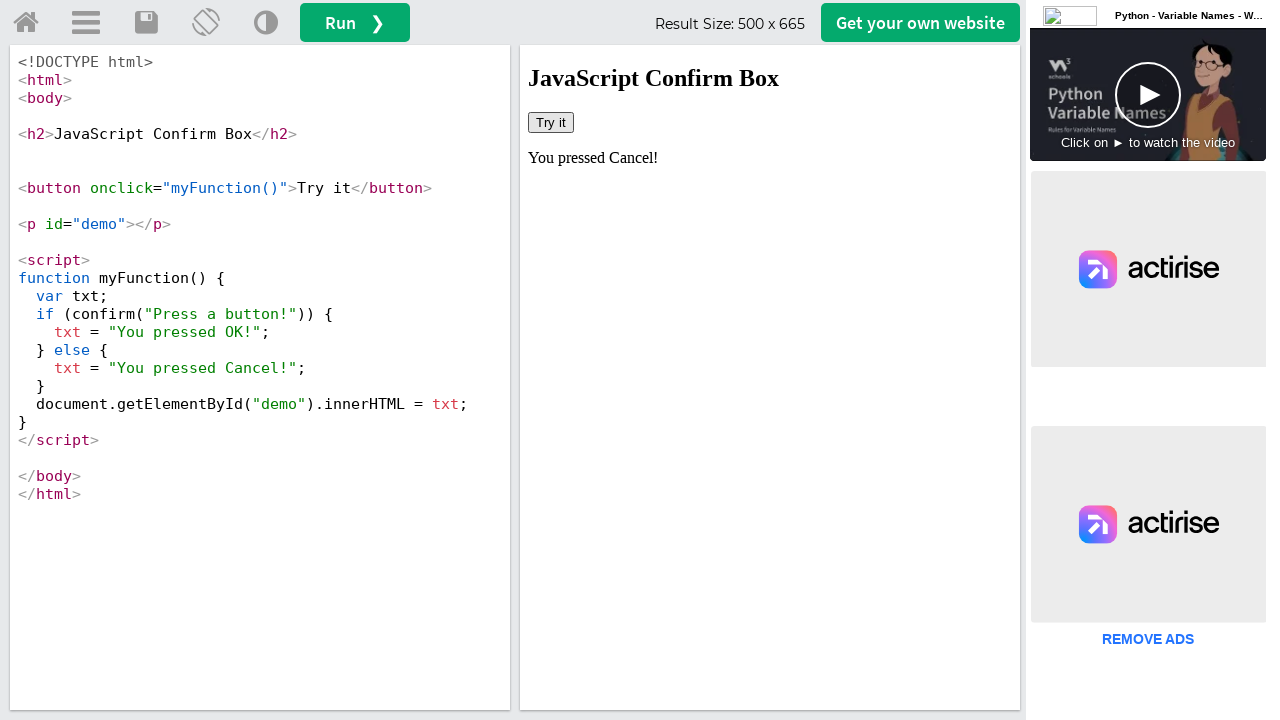

Set up dialog handler to accept confirmation dialog
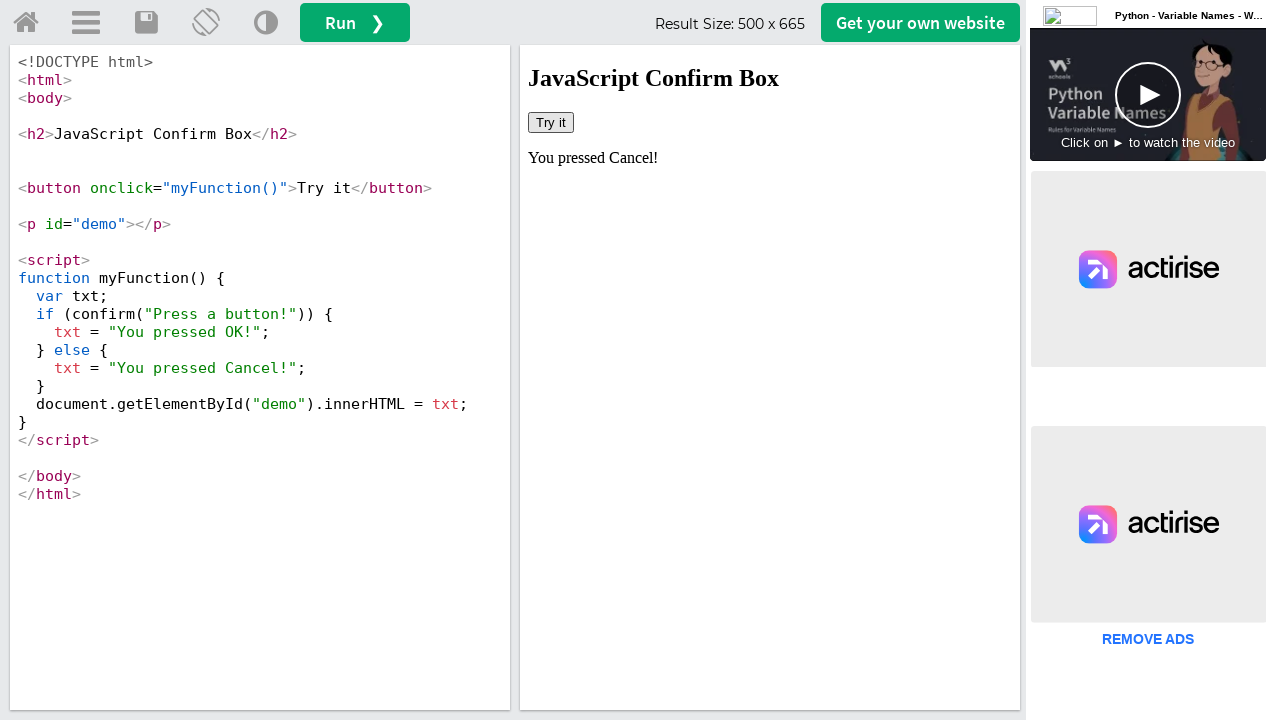

Result text element with ID 'demo' is now visible
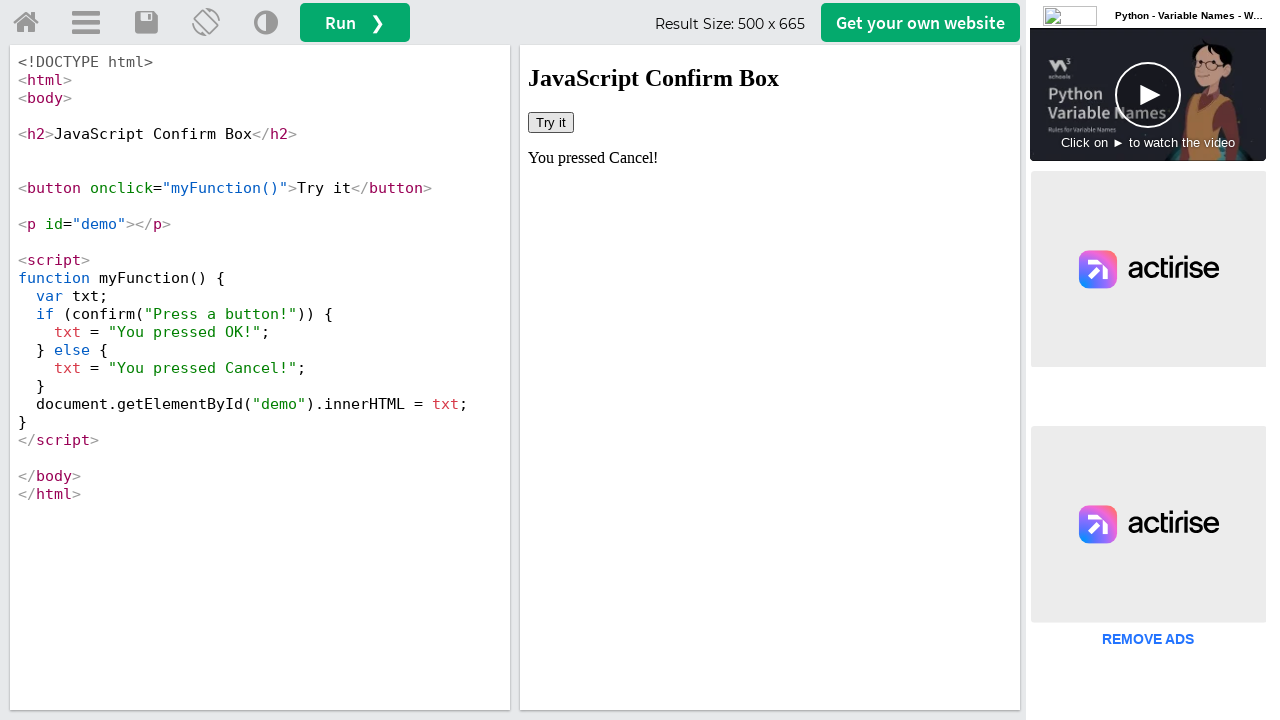

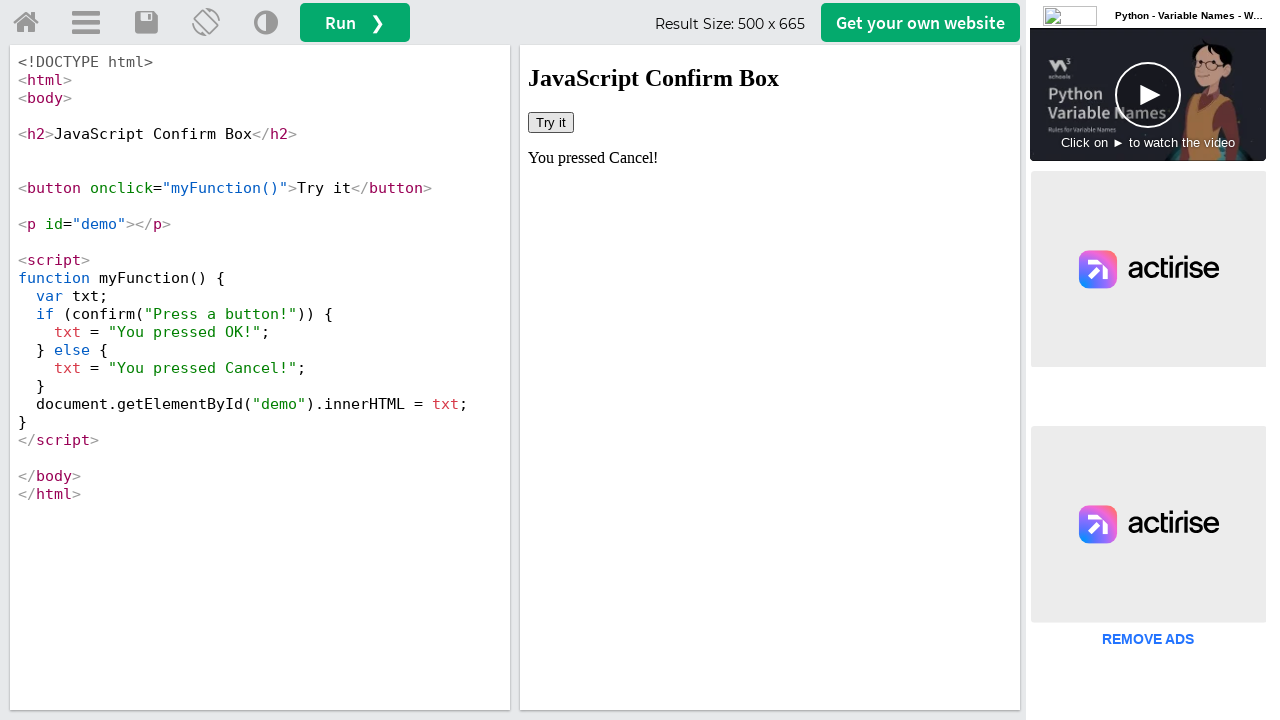